Tests radio button selection functionality by selecting the male option

Starting URL: https://testautomationpractice.blogspot.com/

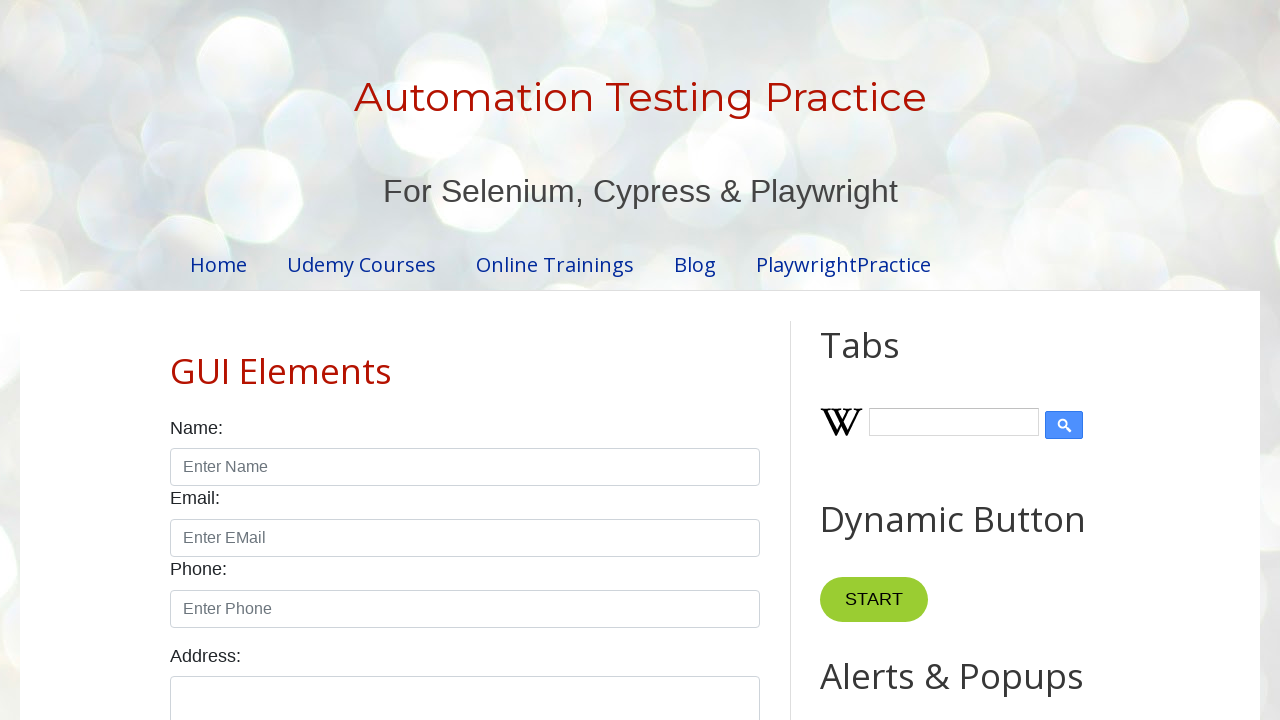

Navigated to test automation practice website
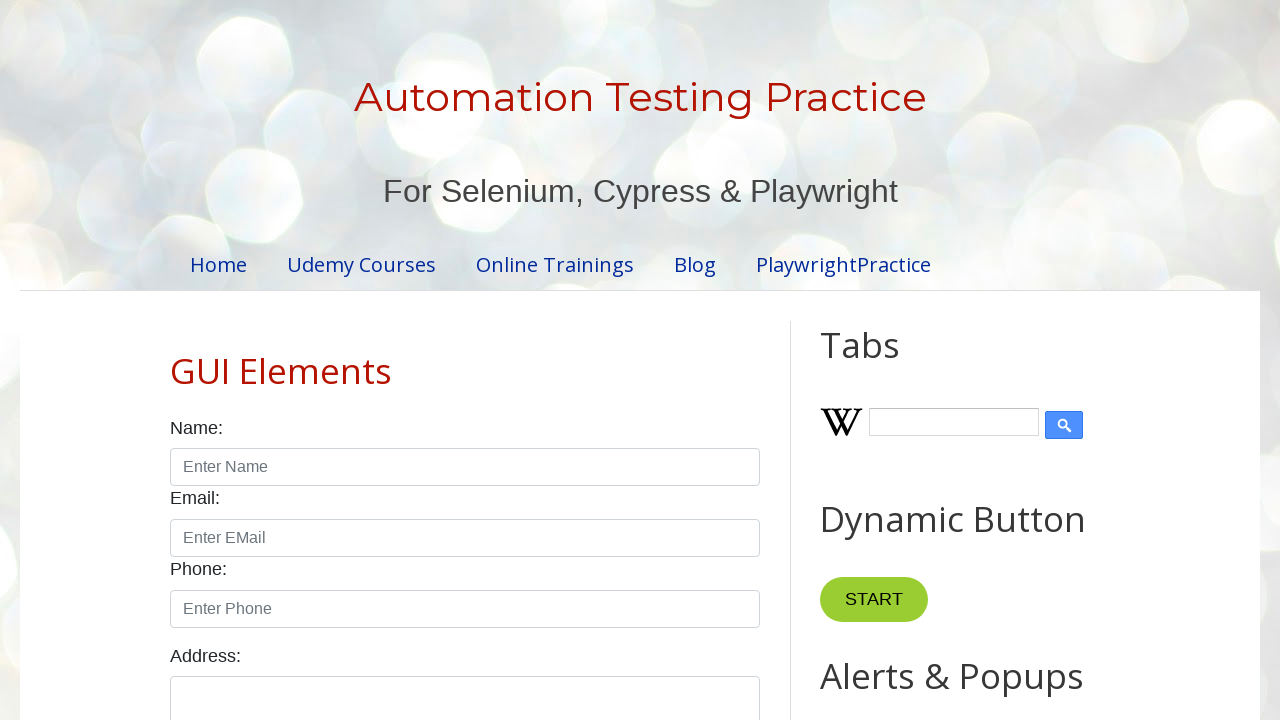

Selected male radio button option at (176, 360) on #male
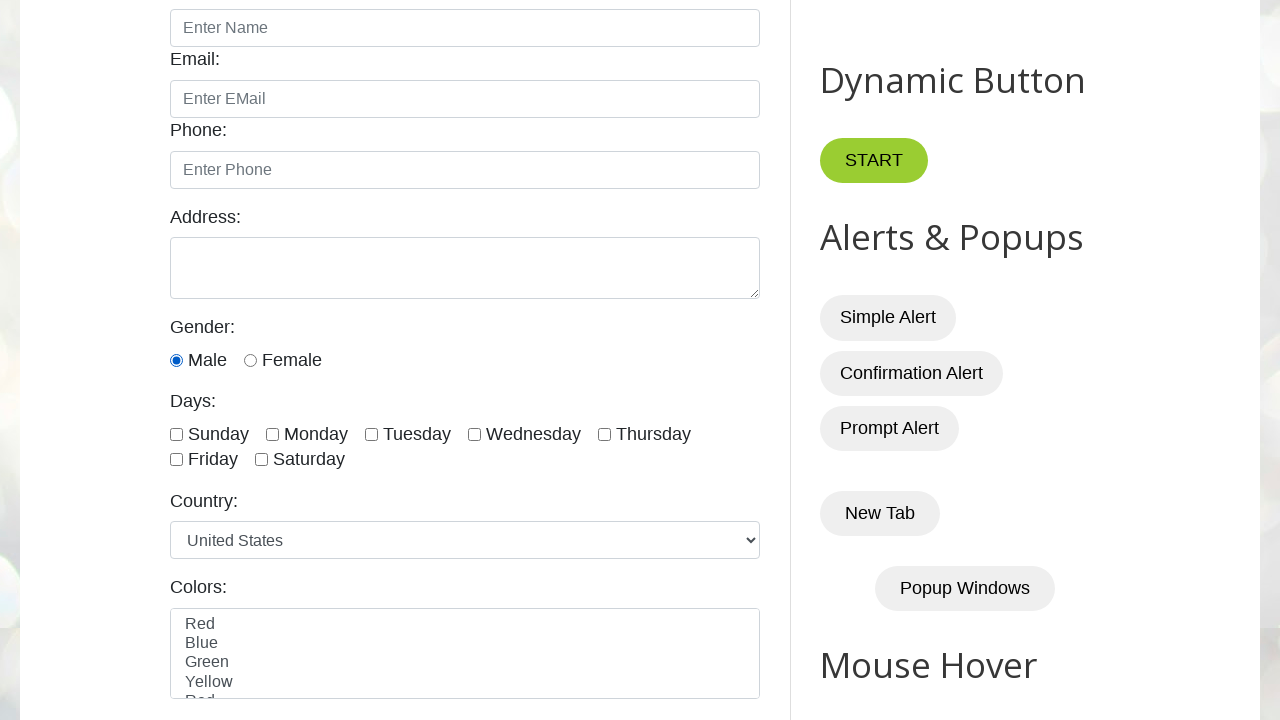

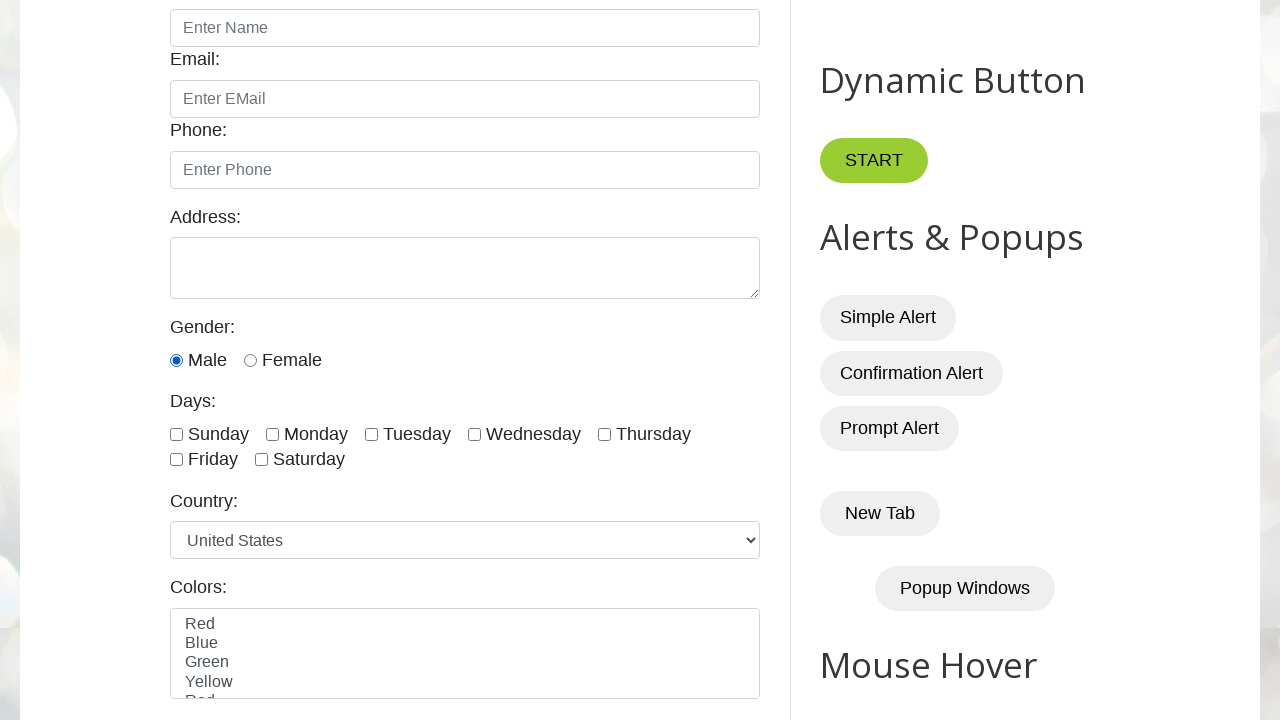